Tests that clicking Clear Completed removes completed items from the list.

Starting URL: https://demo.playwright.dev/todomvc

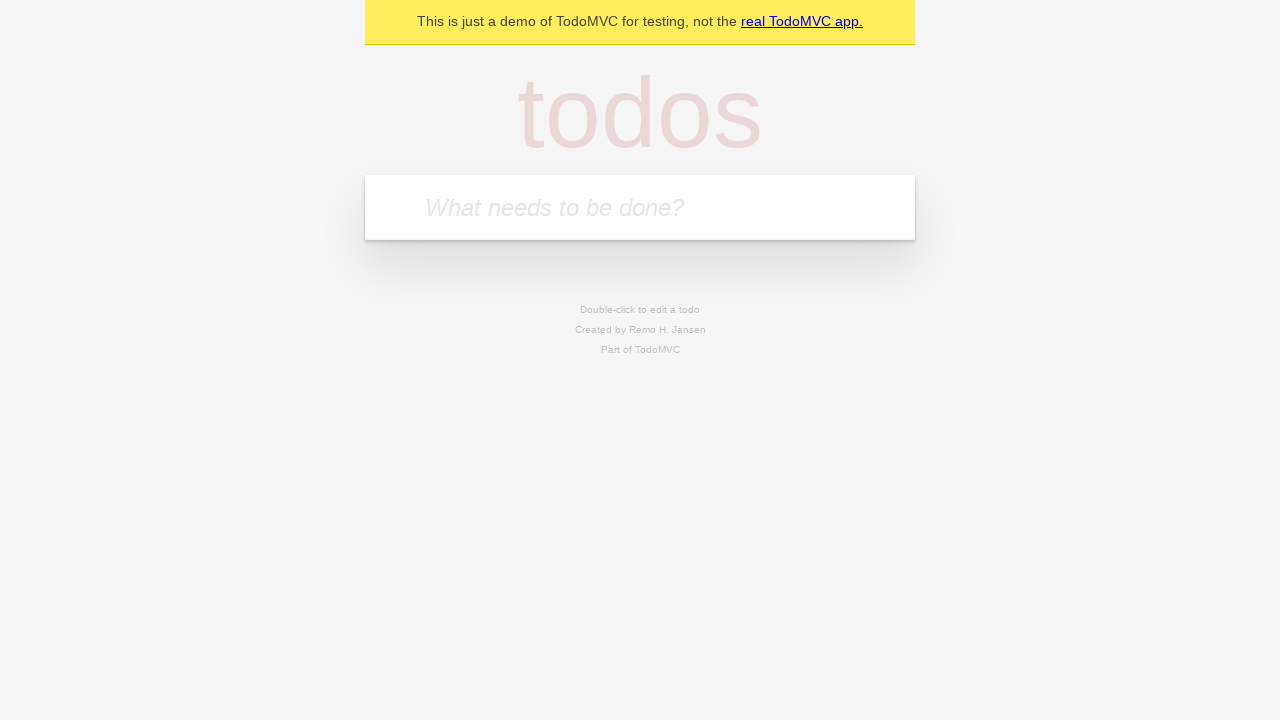

Filled first todo: 'buy some cheese' on internal:attr=[placeholder="What needs to be done?"i]
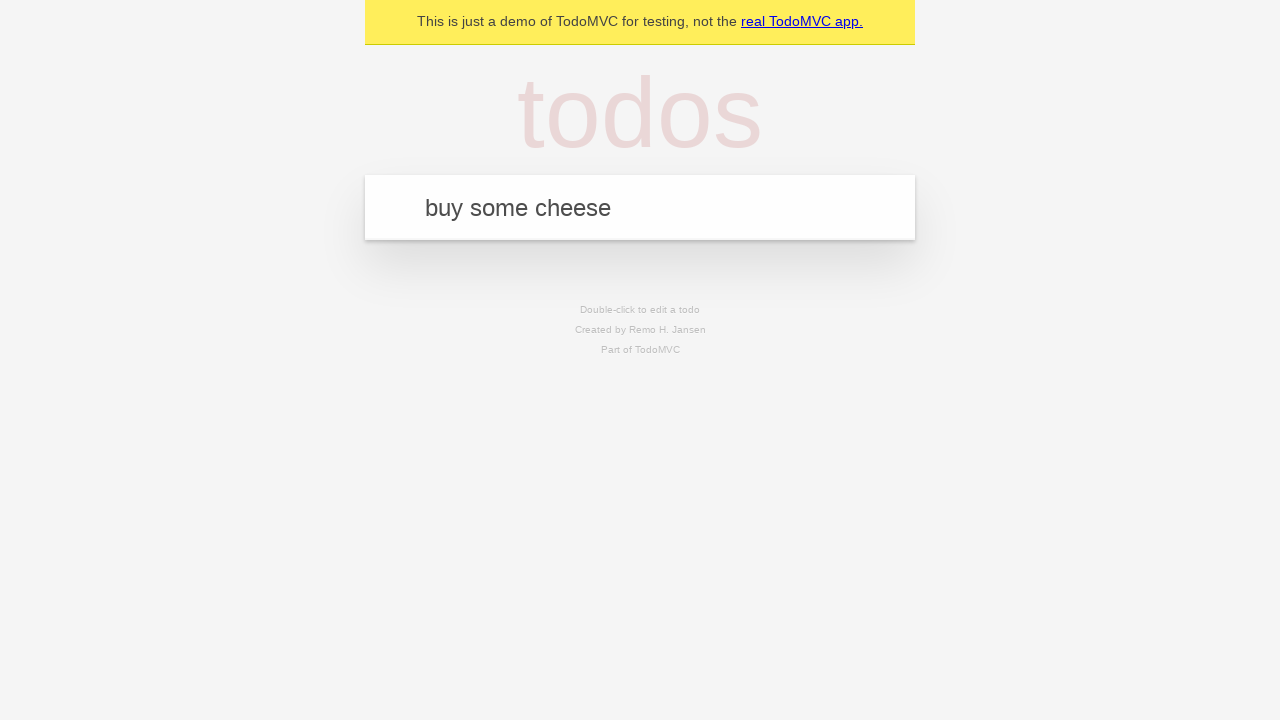

Pressed Enter to add first todo on internal:attr=[placeholder="What needs to be done?"i]
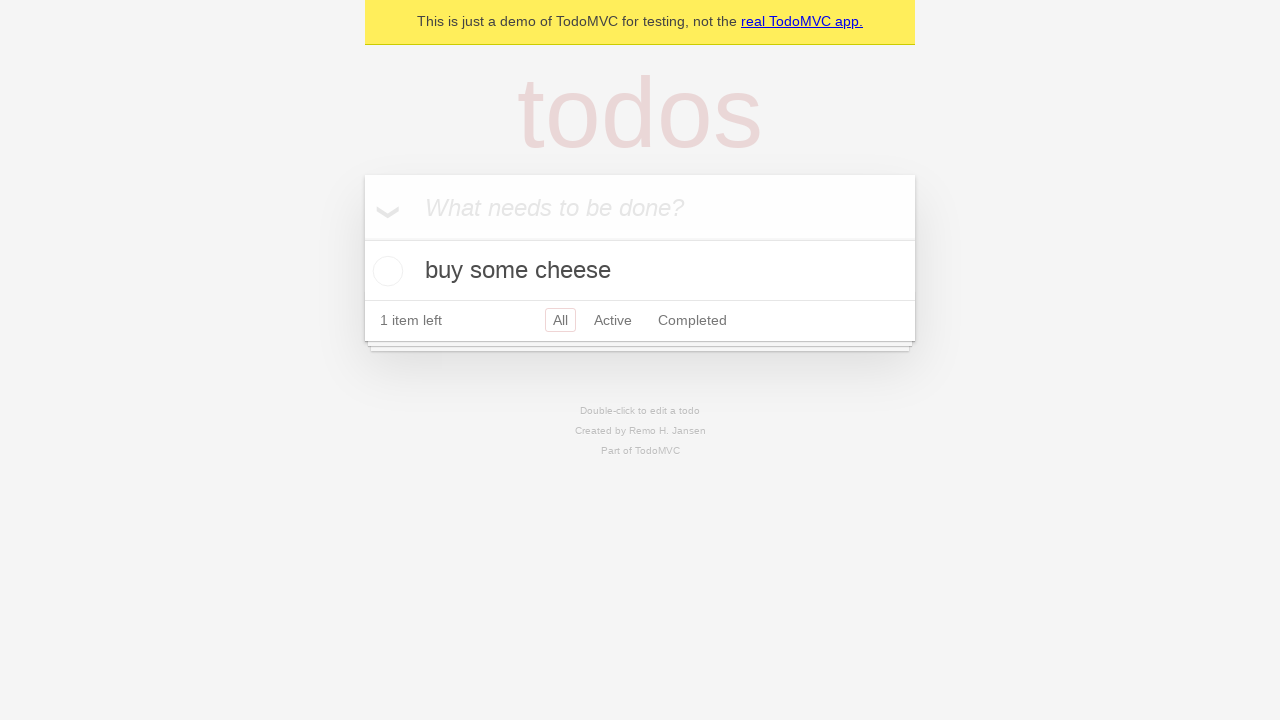

Filled second todo: 'feed the cat' on internal:attr=[placeholder="What needs to be done?"i]
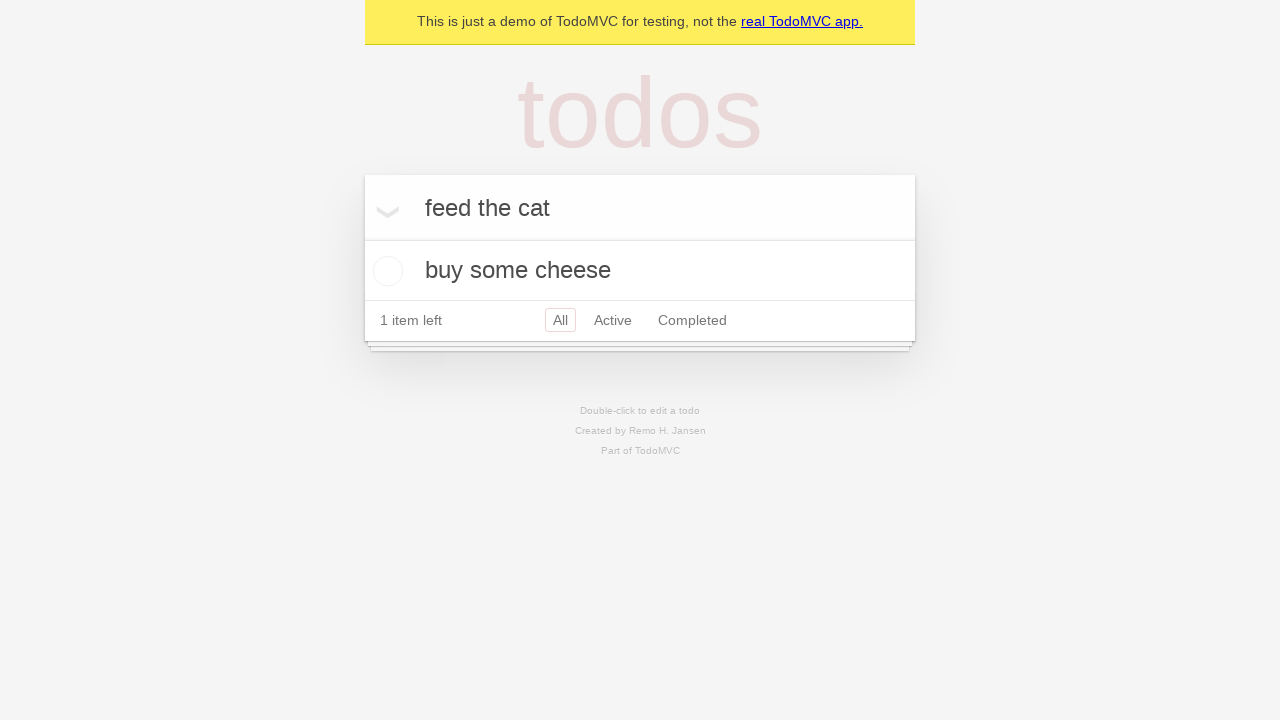

Pressed Enter to add second todo on internal:attr=[placeholder="What needs to be done?"i]
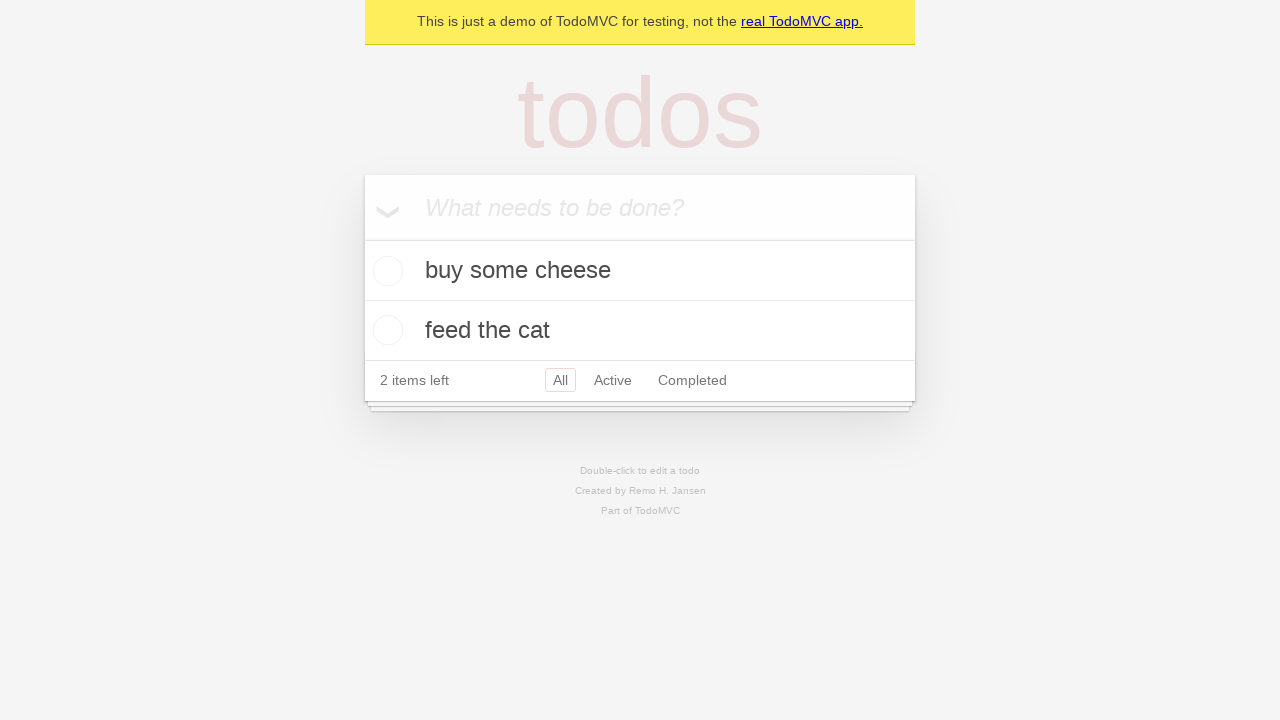

Filled third todo: 'book a doctors appointment' on internal:attr=[placeholder="What needs to be done?"i]
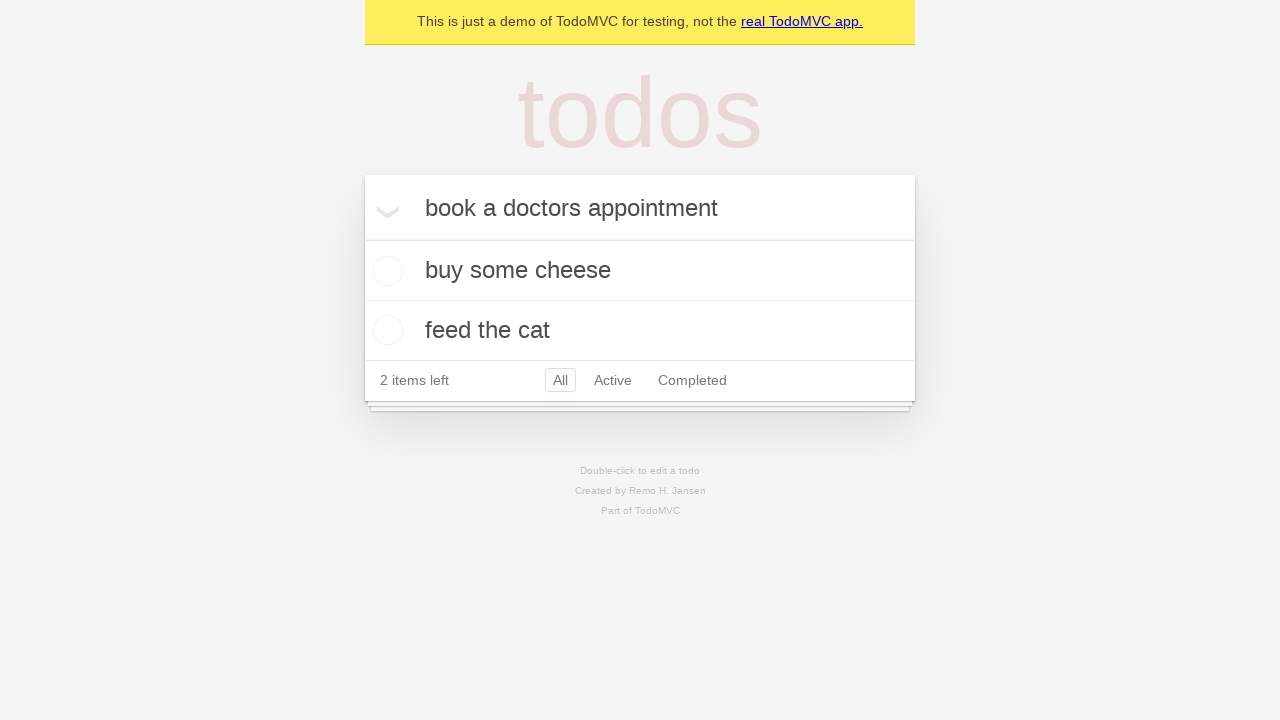

Pressed Enter to add third todo on internal:attr=[placeholder="What needs to be done?"i]
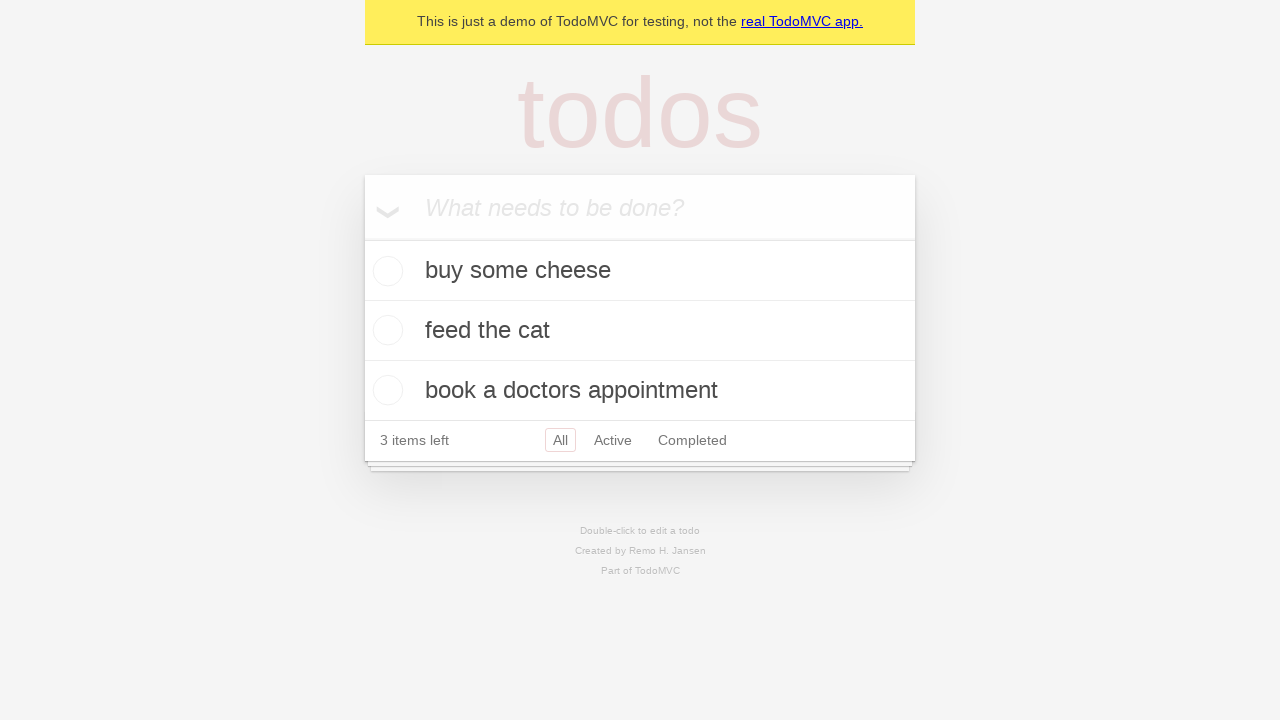

Checked the second todo item checkbox at (385, 330) on internal:testid=[data-testid="todo-item"s] >> nth=1 >> internal:role=checkbox
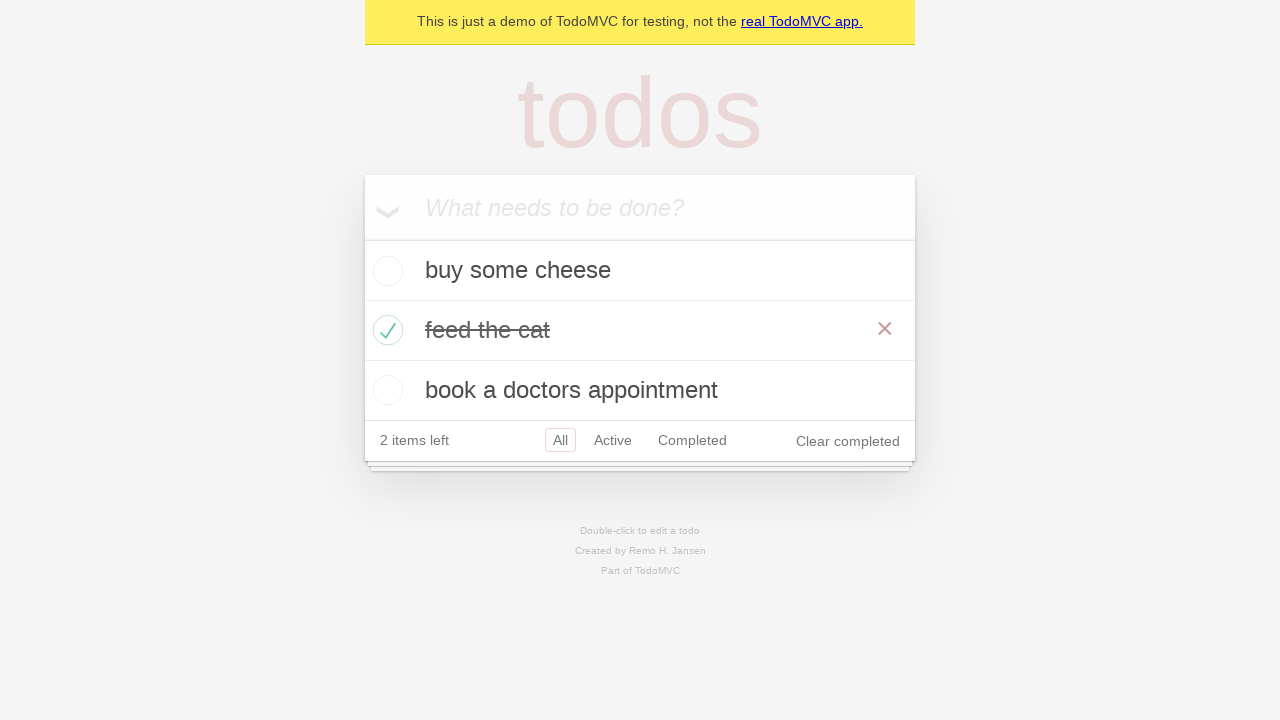

Clicked 'Clear completed' button at (848, 441) on internal:role=button[name="Clear completed"i]
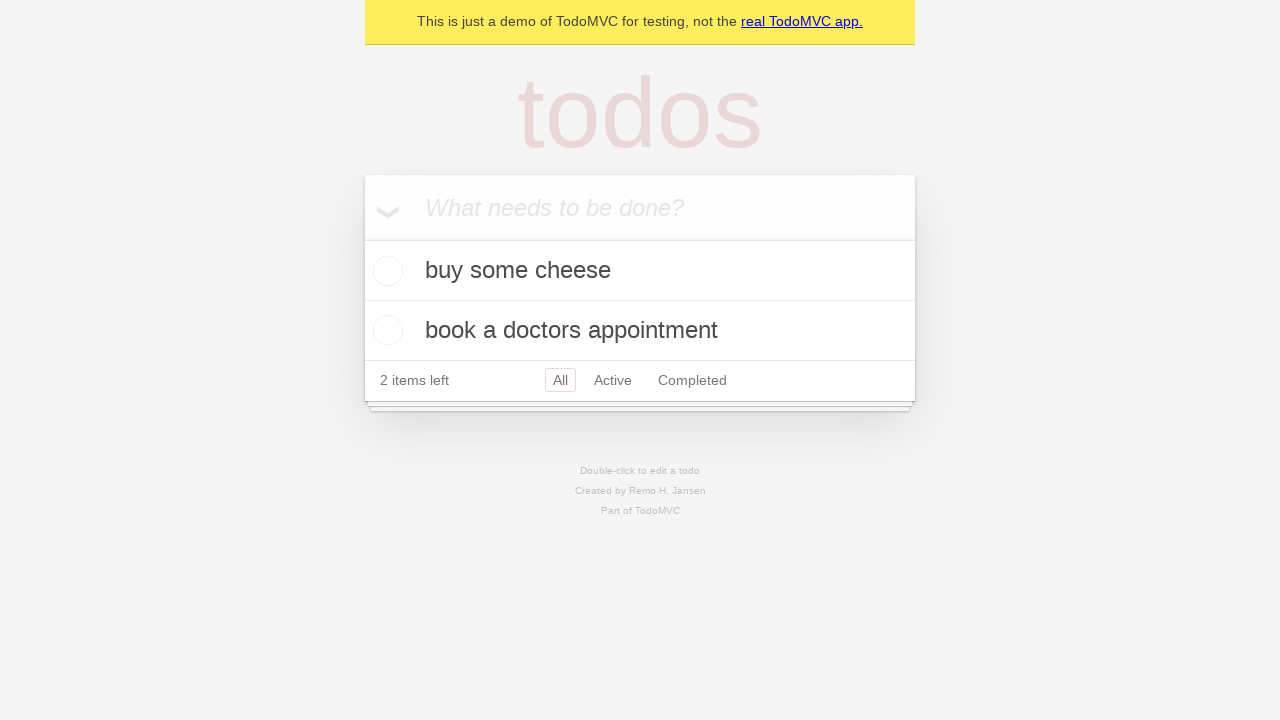

Verified completed item was removed - 2 todos remain
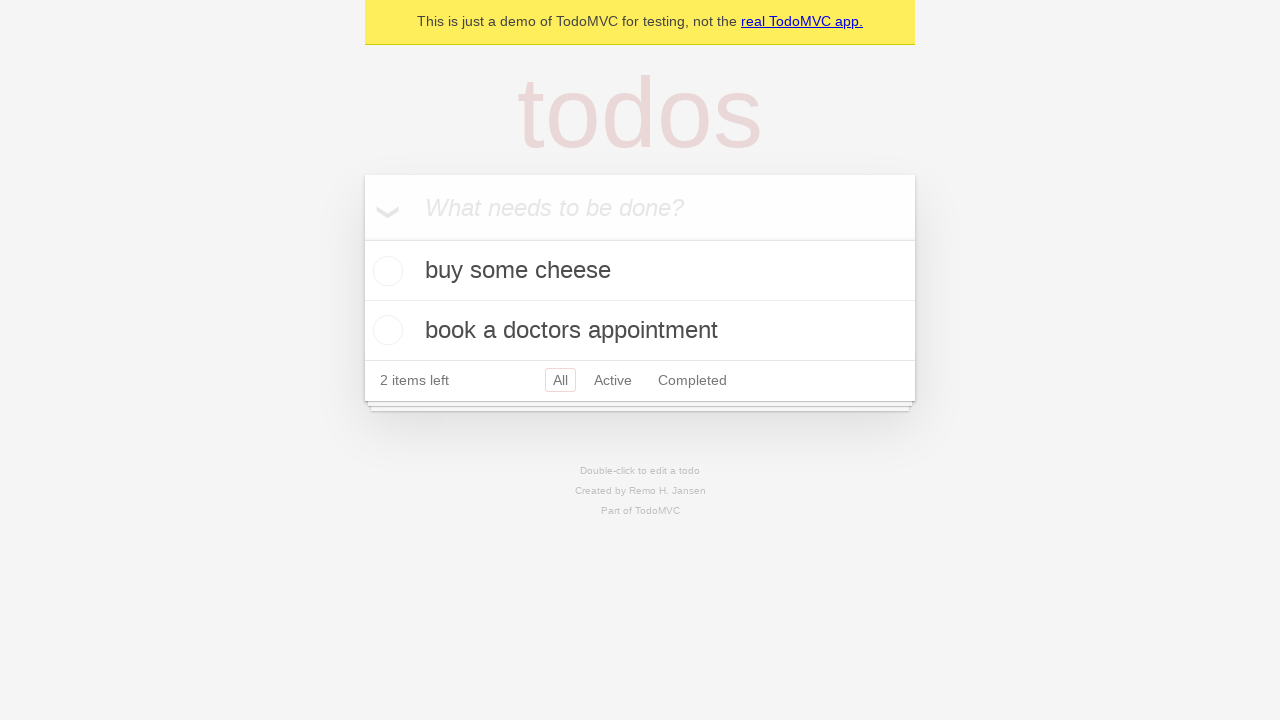

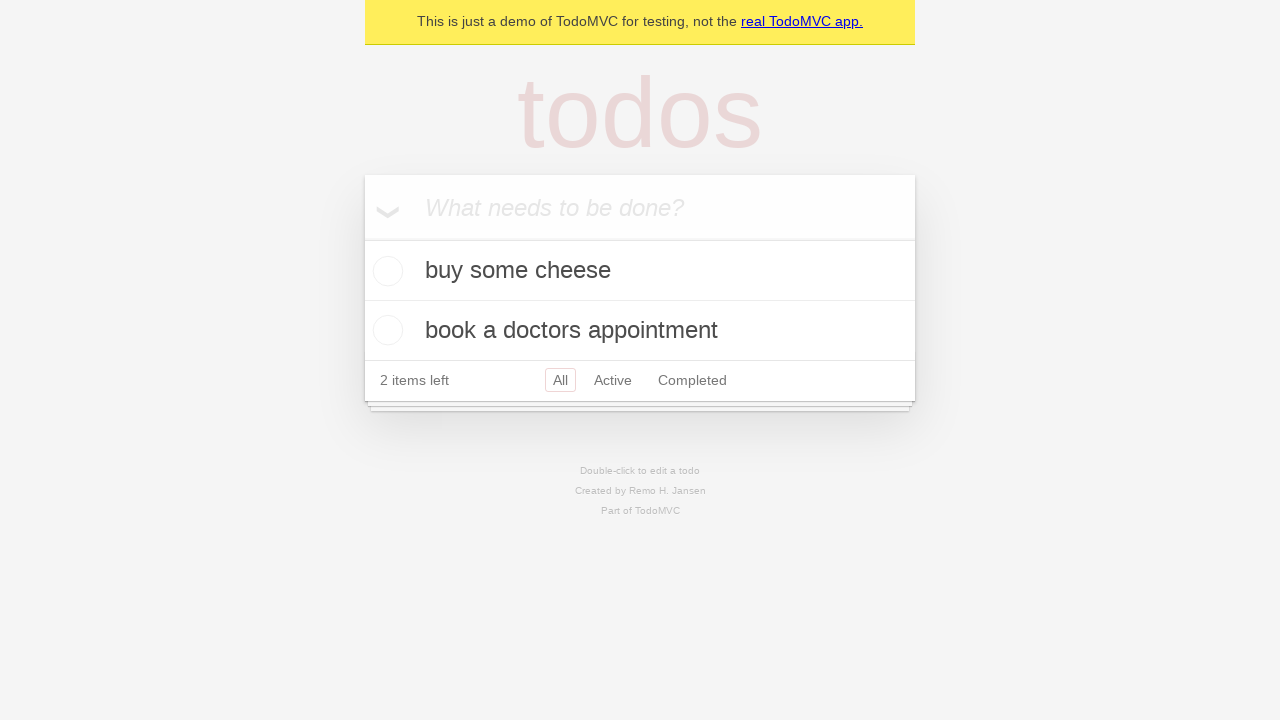